Opens a new window, switches to it, reads content, and returns to the original window

Starting URL: https://demoqa.com/browser-windows

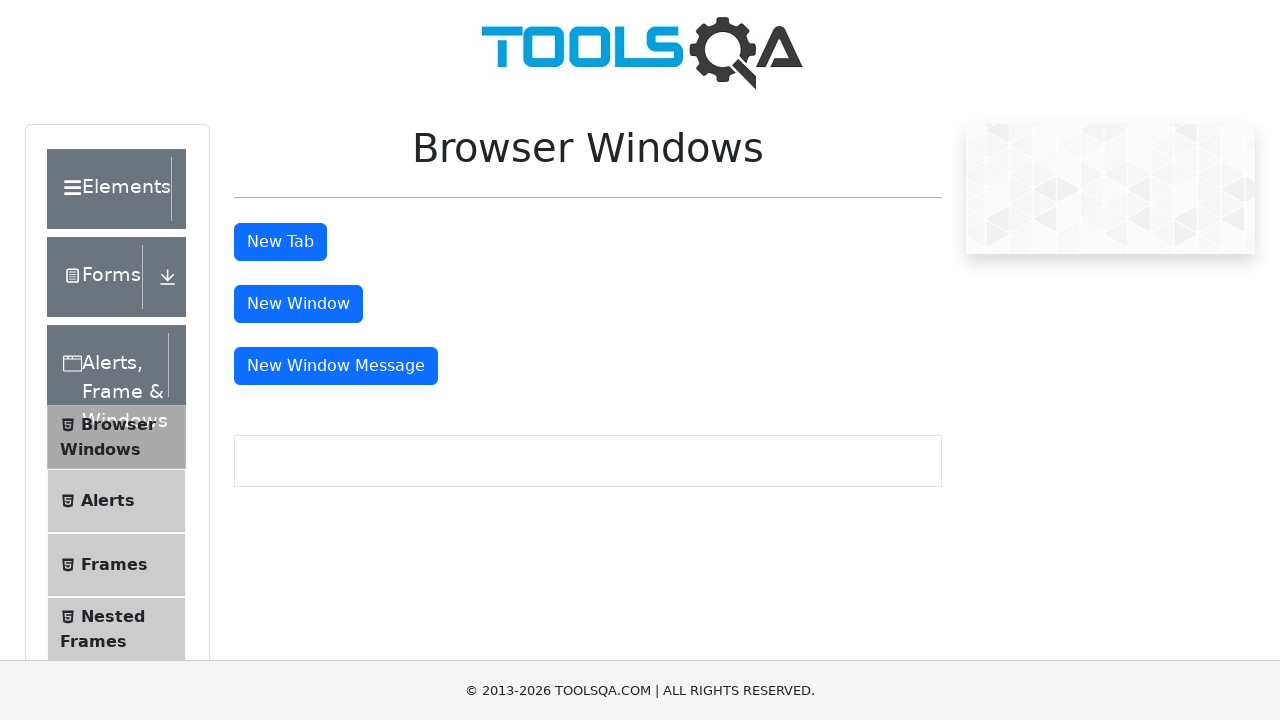

Clicked button to open new window at (298, 304) on #windowButton
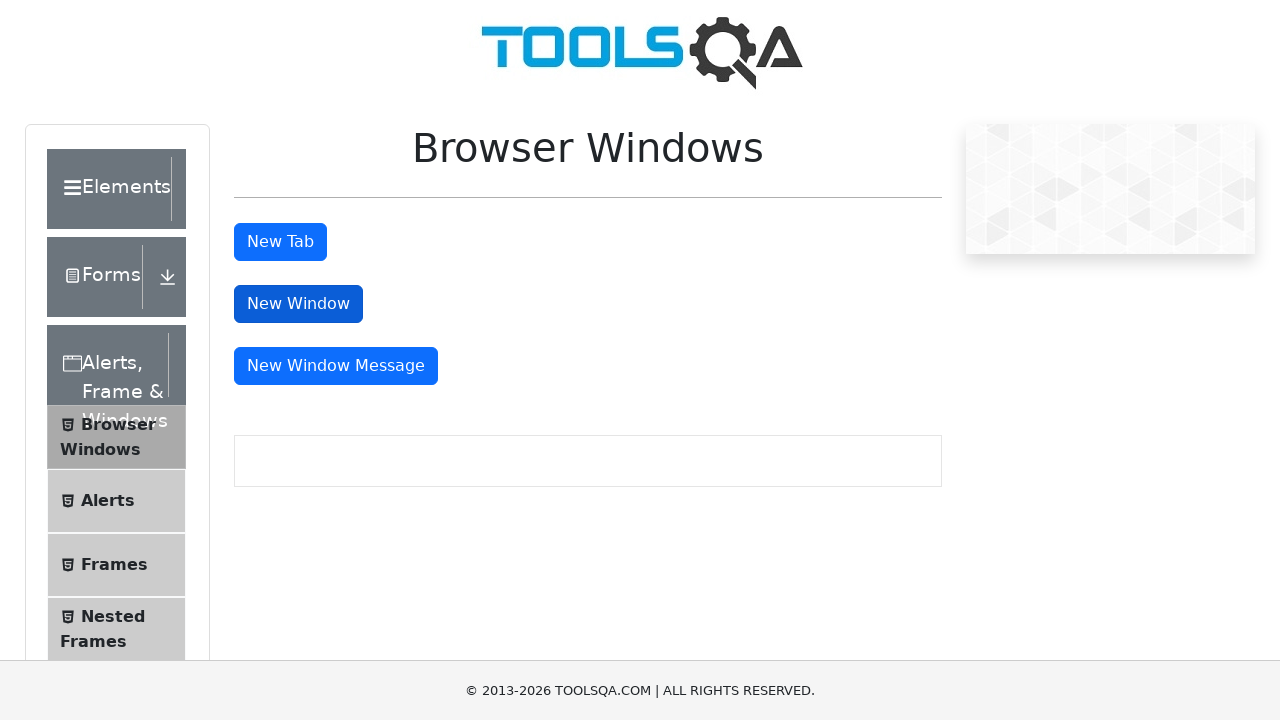

New window opened and captured
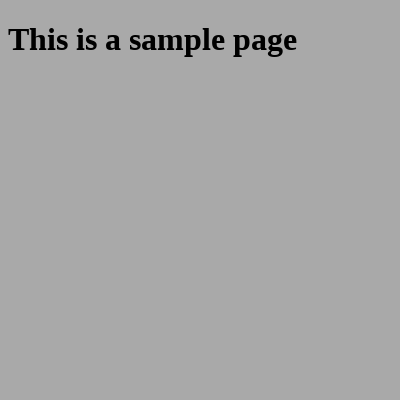

New window page loaded completely
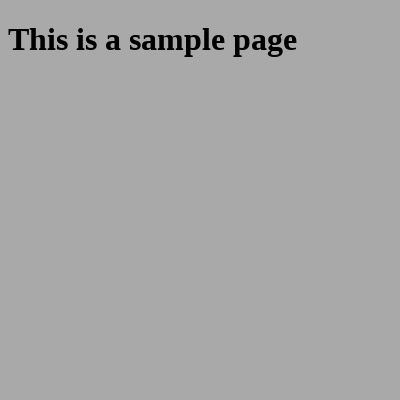

Read heading text from new window: 'This is a sample page'
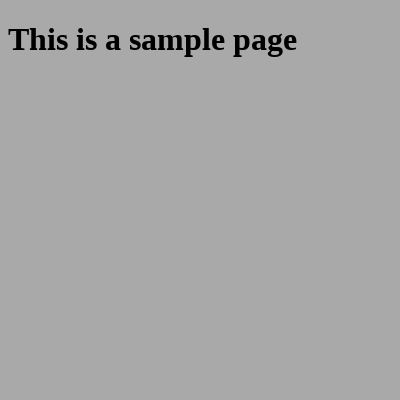

Closed new window and returned to original window
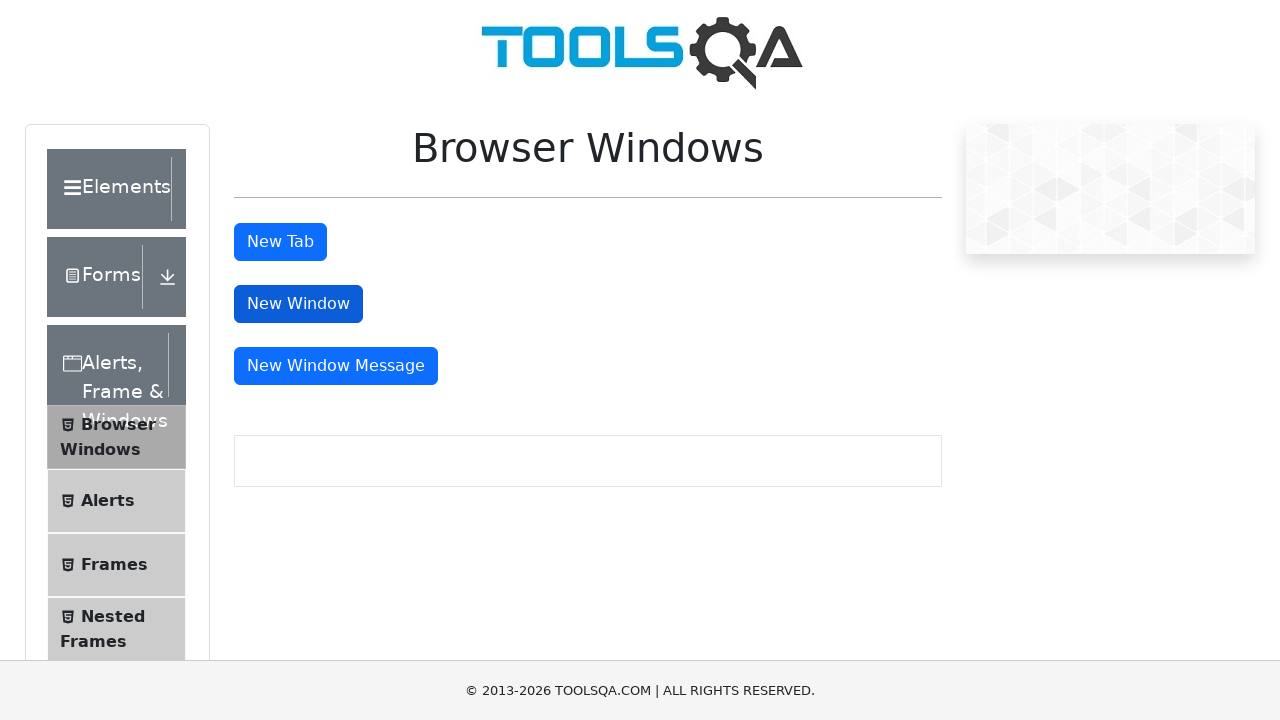

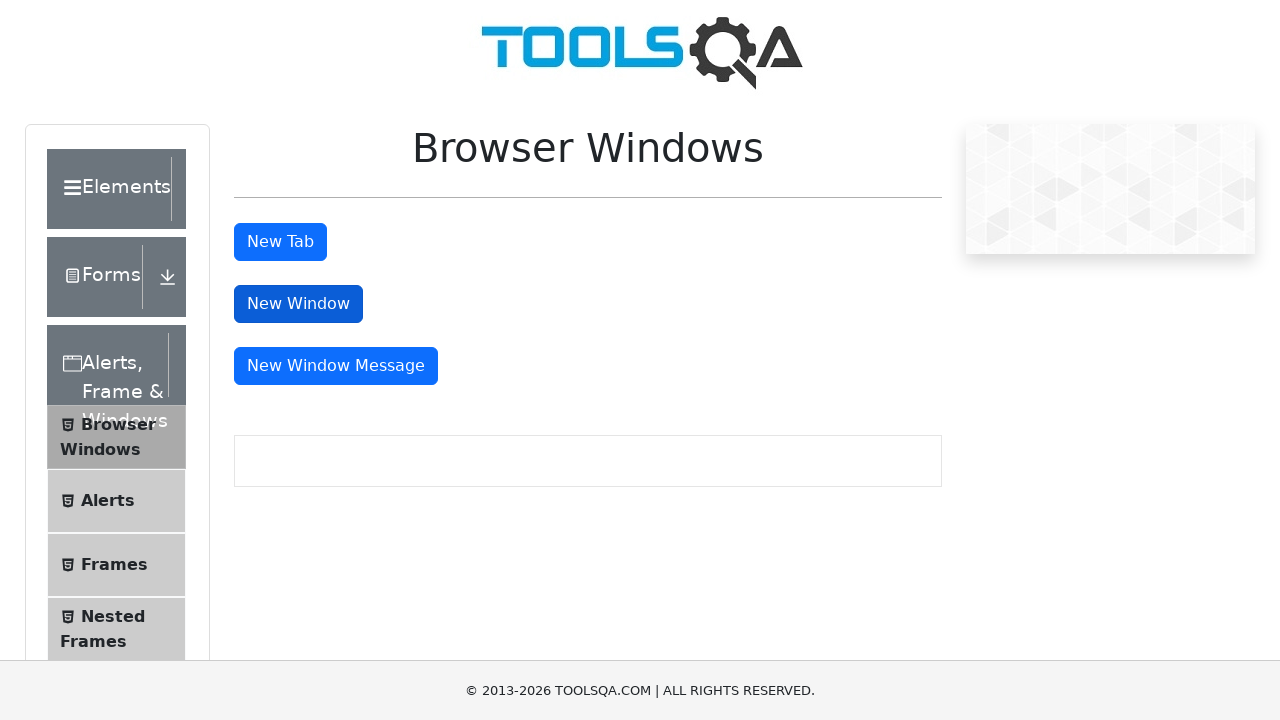